Verifies that the "Current Address" label is visible on the Text Box page.

Starting URL: https://demoqa.com/elements

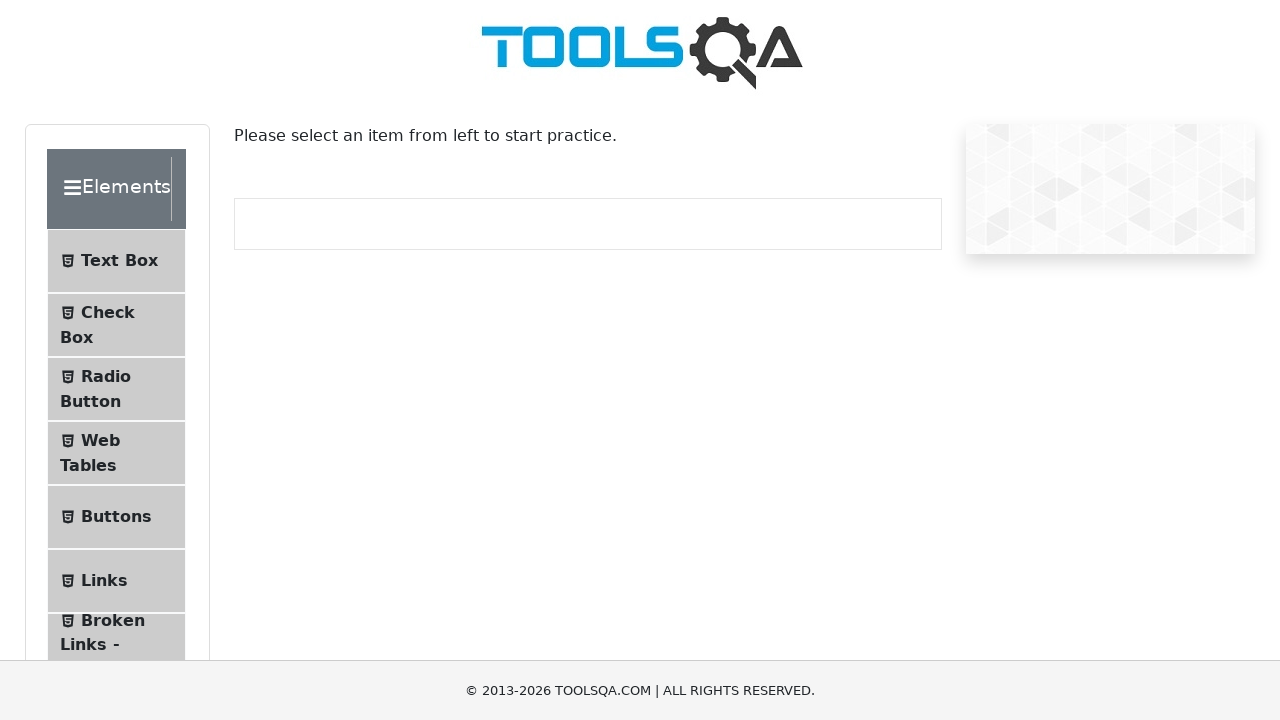

Clicked on Text Box menu item at (119, 261) on internal:text="Text Box"i
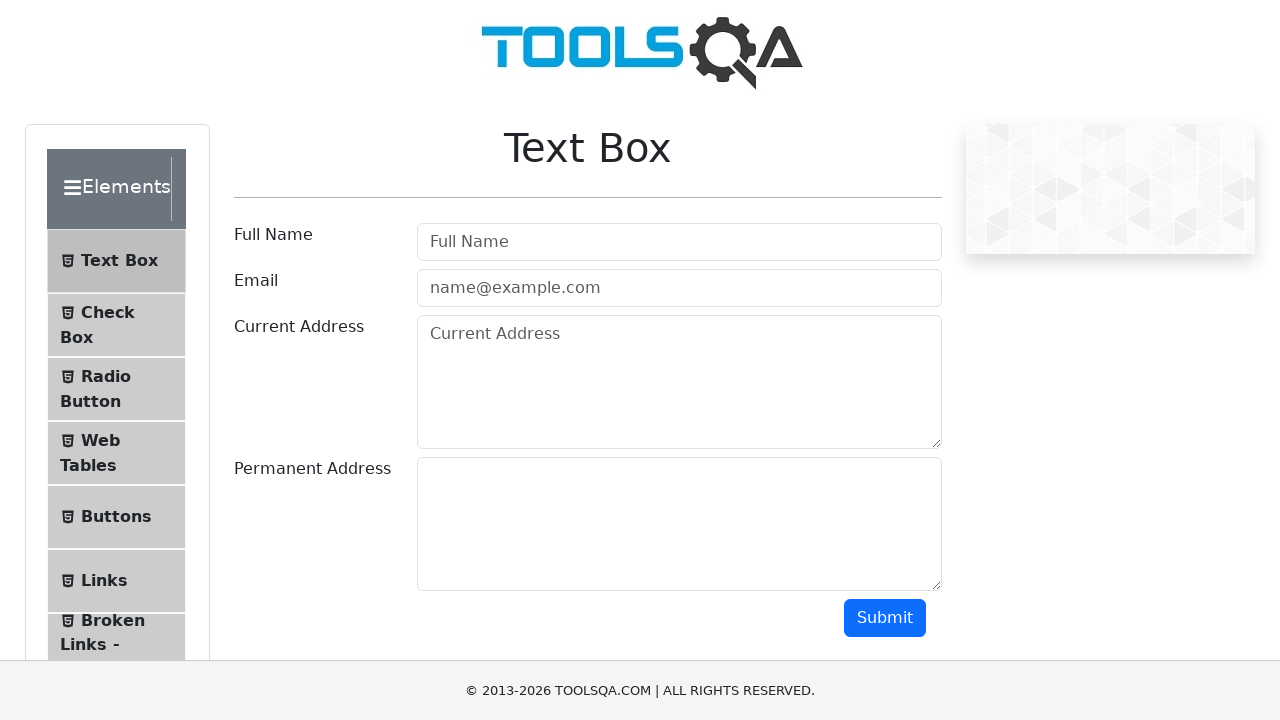

Navigated to text-box page
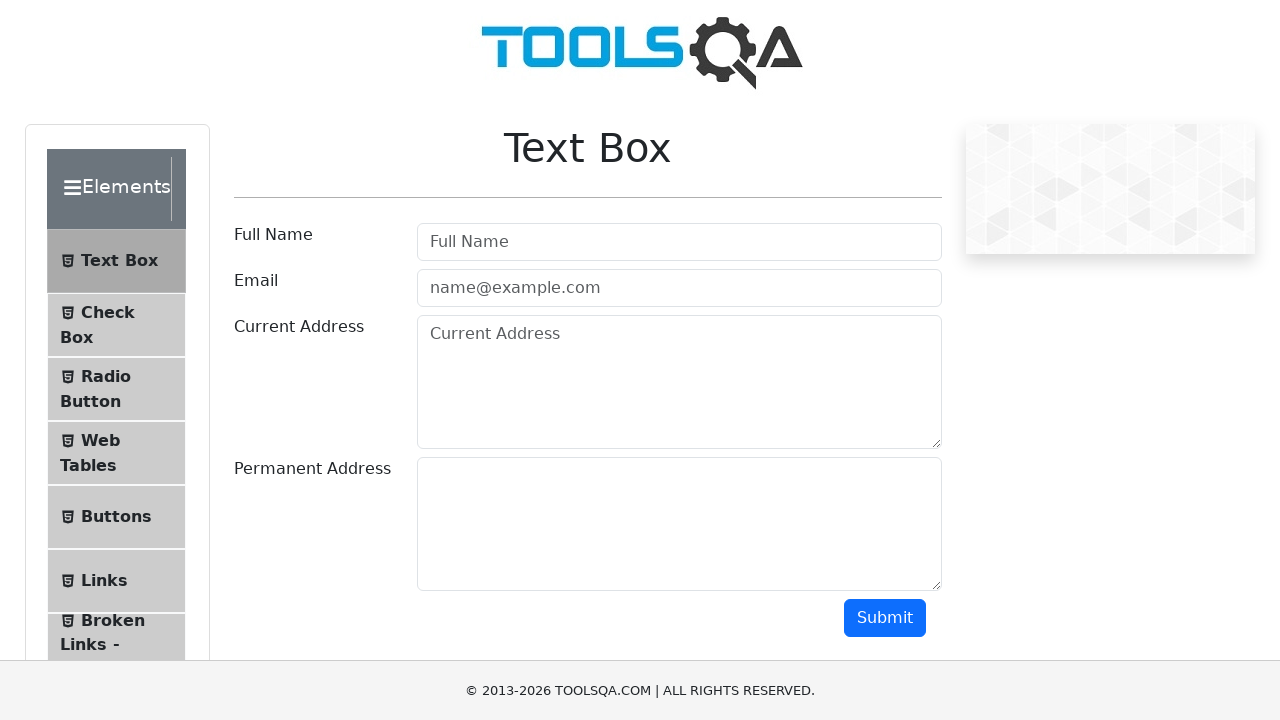

Current Address label is visible on the Text Box page
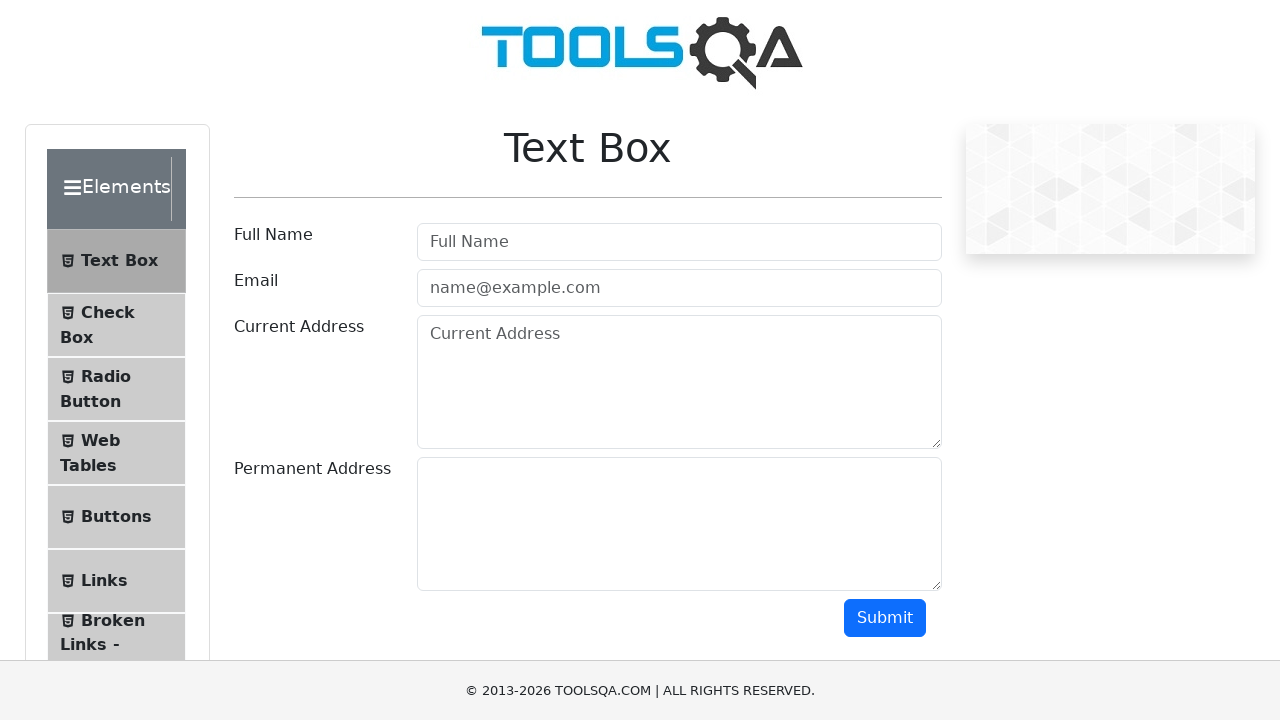

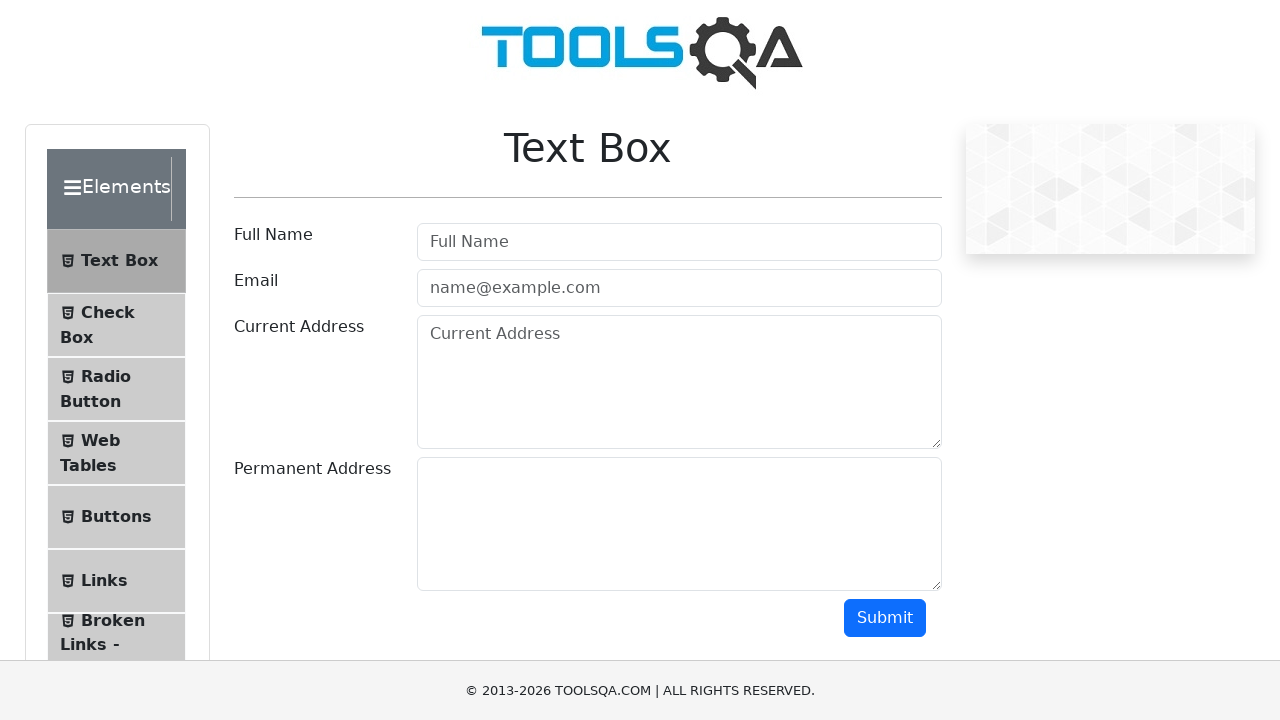